Navigates to TechPro Education website and verifies the current URL matches the expected value

Starting URL: https://www.techproeducation.com

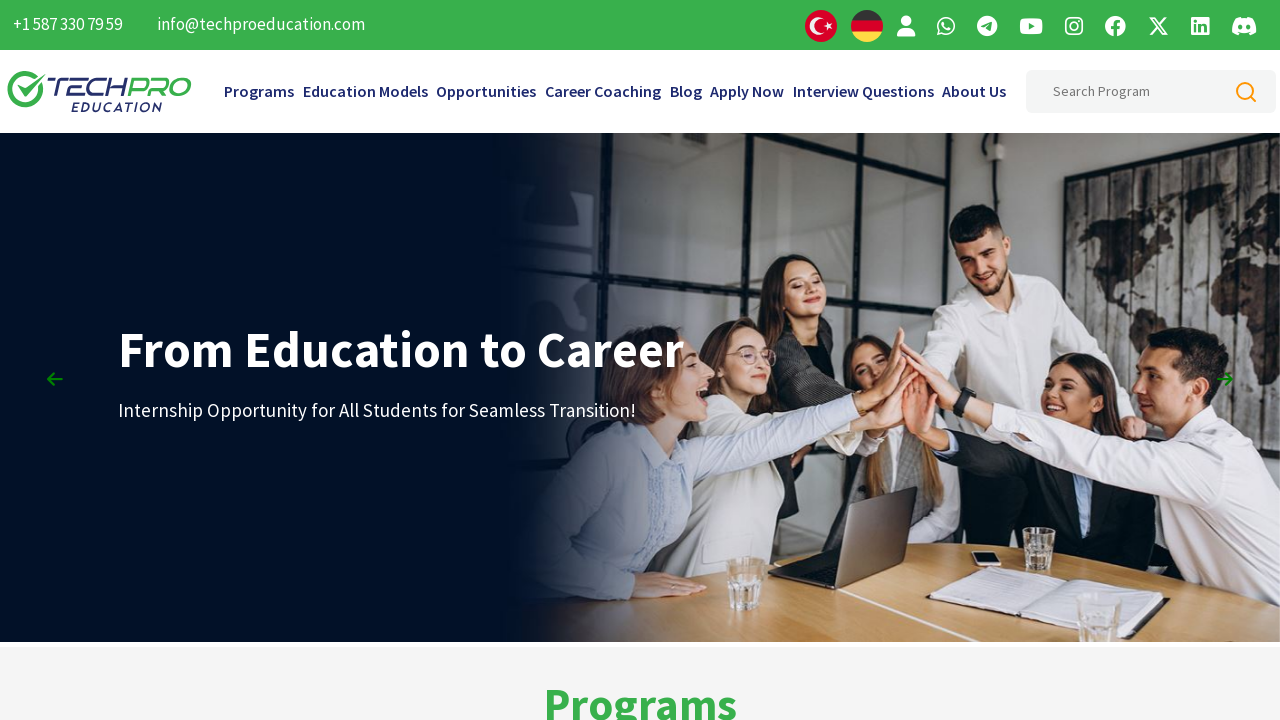

Retrieved current page URL
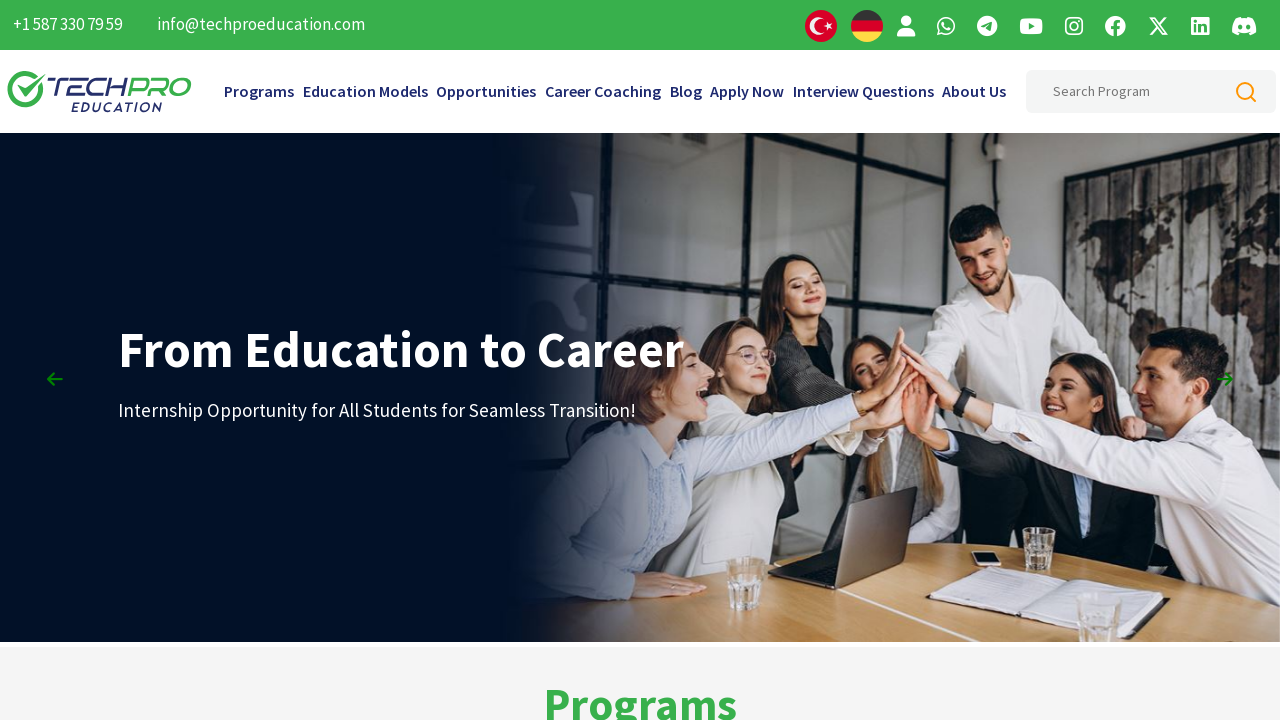

Set expected URL value for comparison
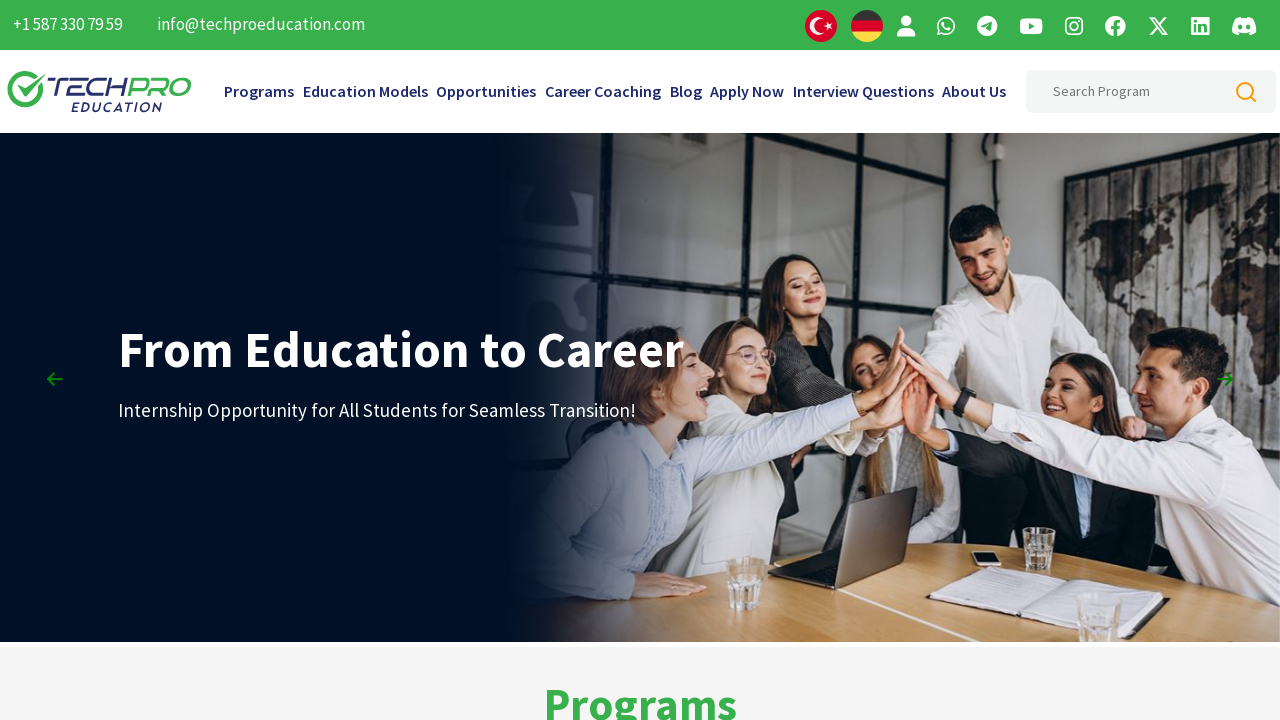

TEST FAILED: Expected URL not found in actual URL
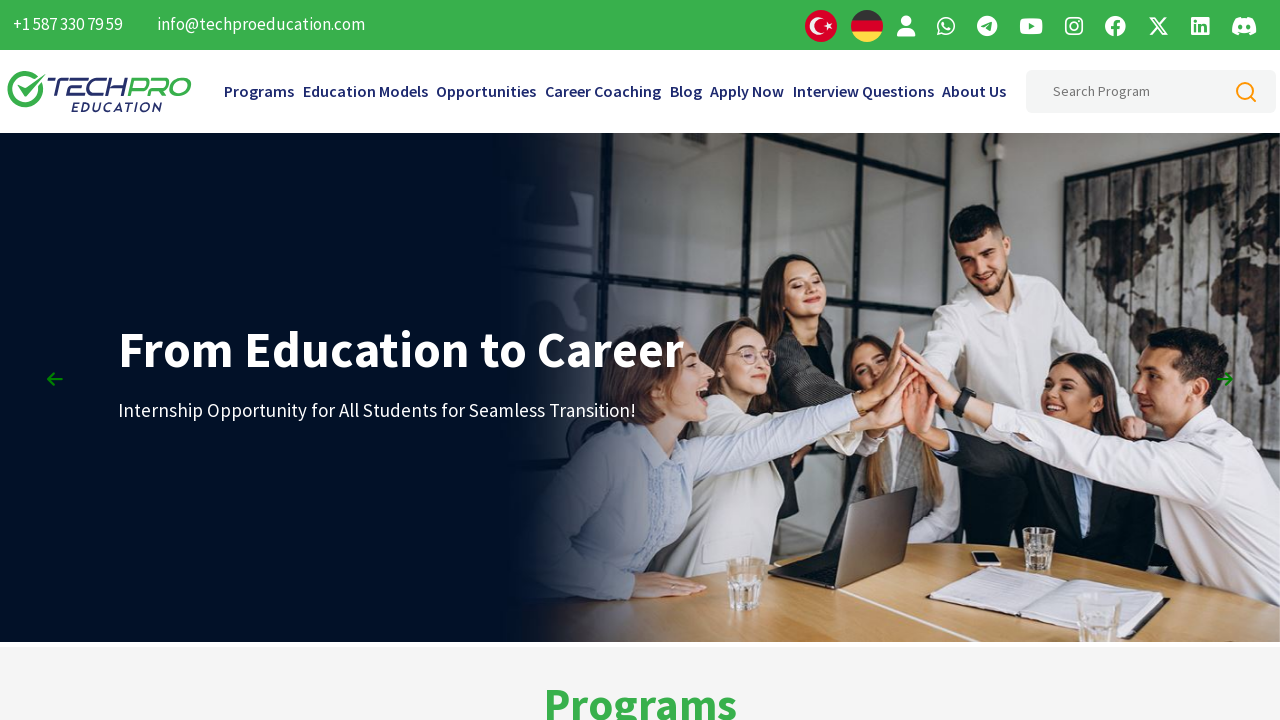

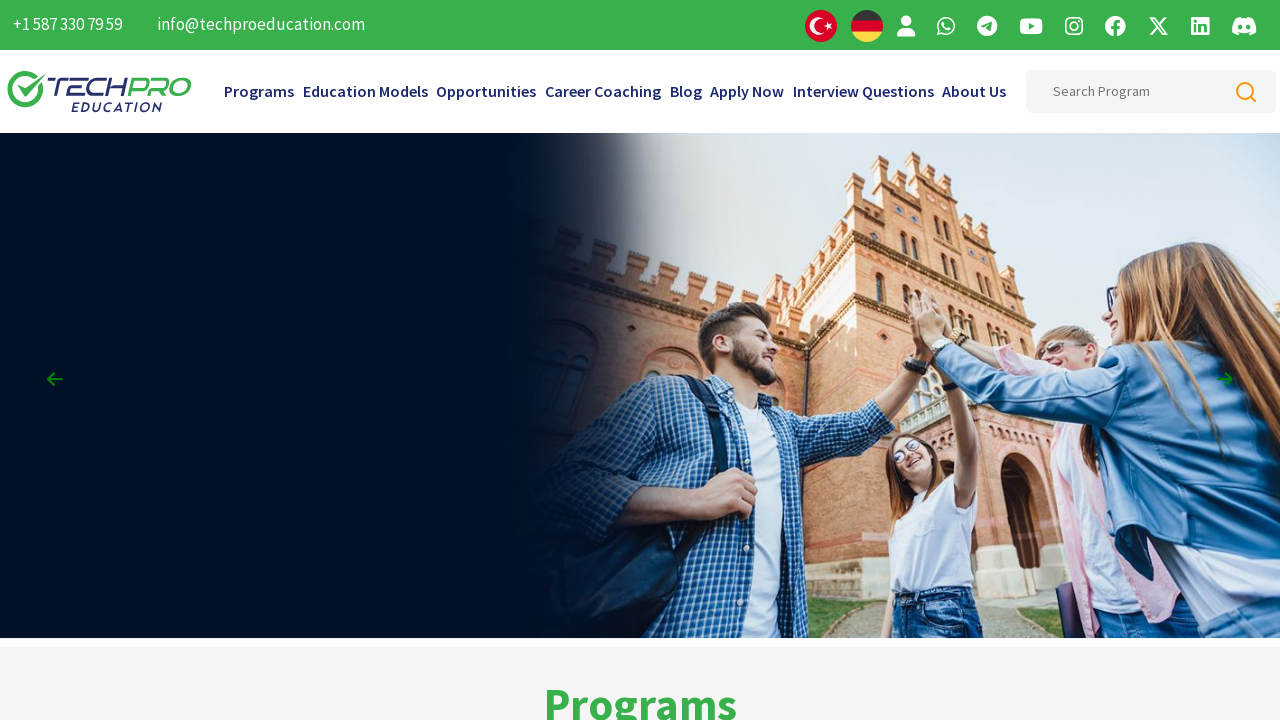